Tests browser navigation by navigating between two pages using forward/back buttons and manipulating window size and position

Starting URL: http://demo.automationtesting.in/Register.html

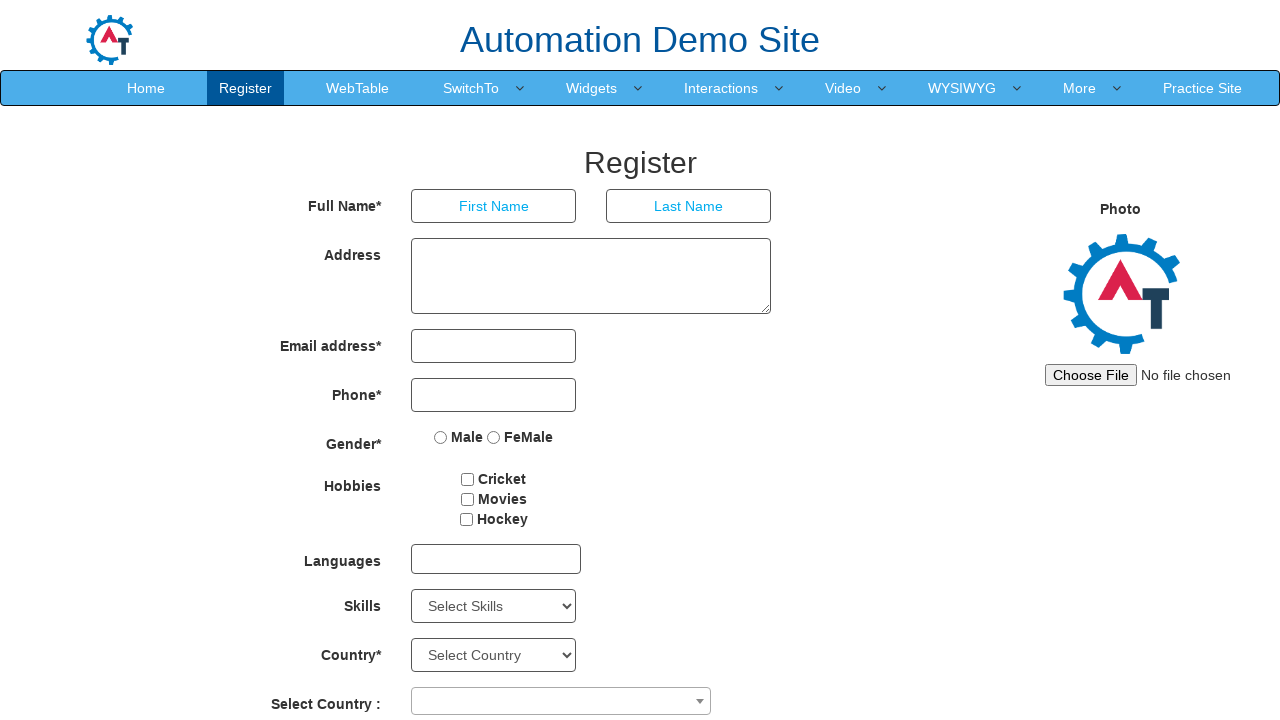

Navigated to practice site
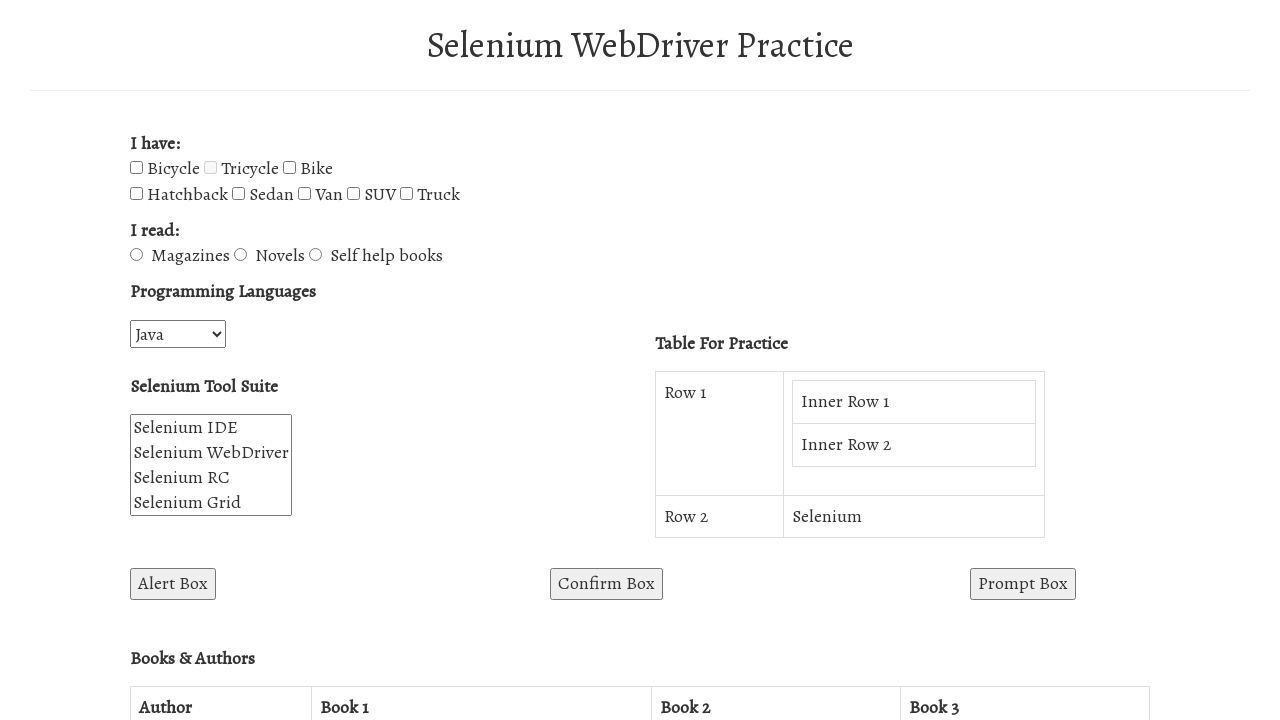

Navigated back to registration page
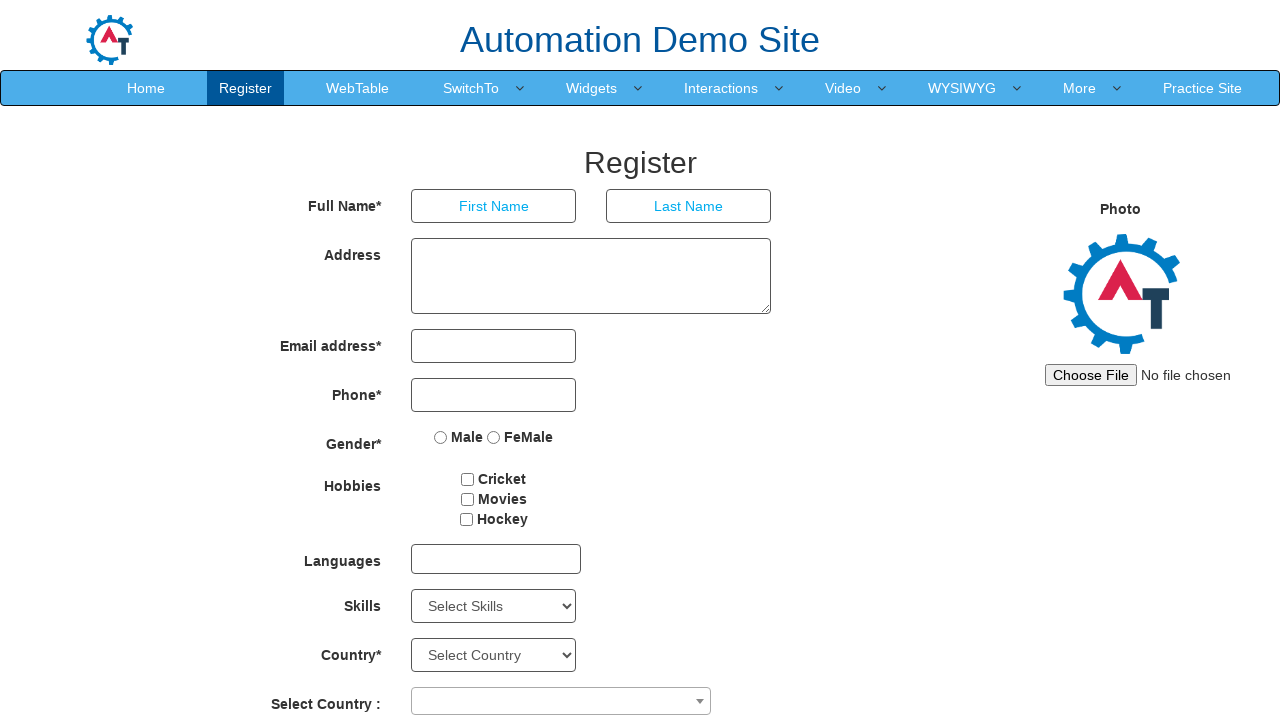

Navigated forward to practice site again
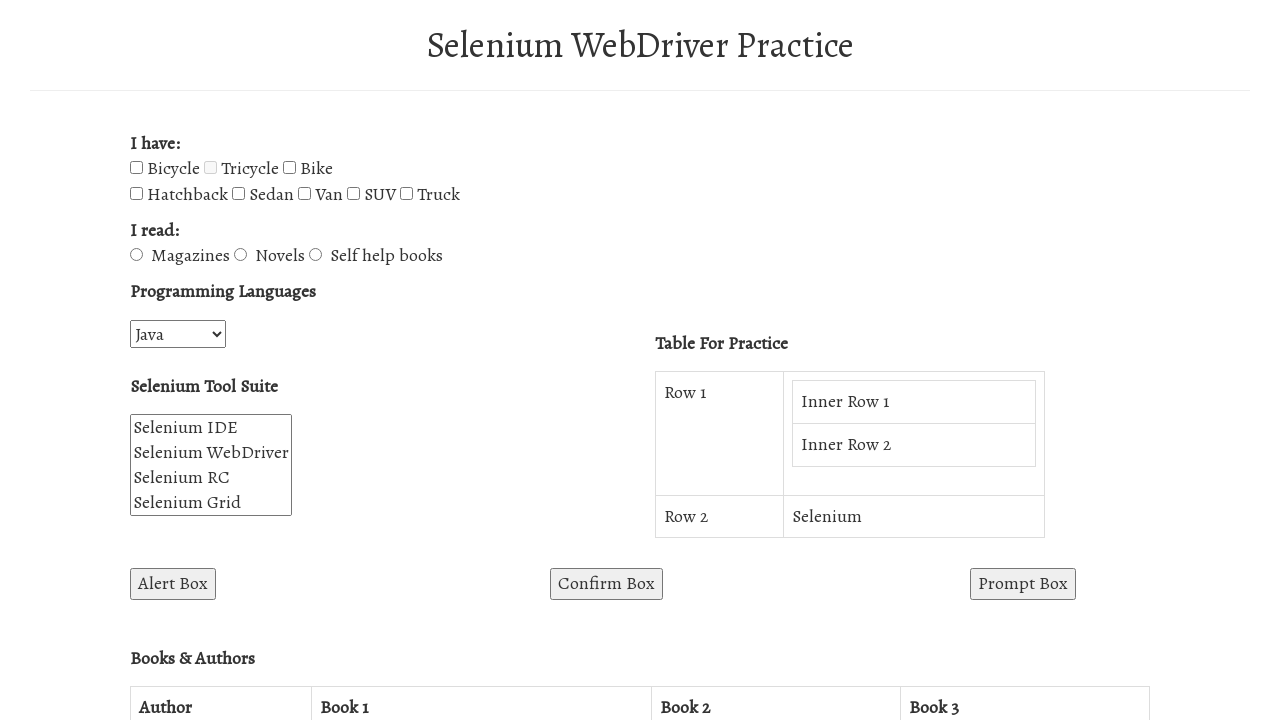

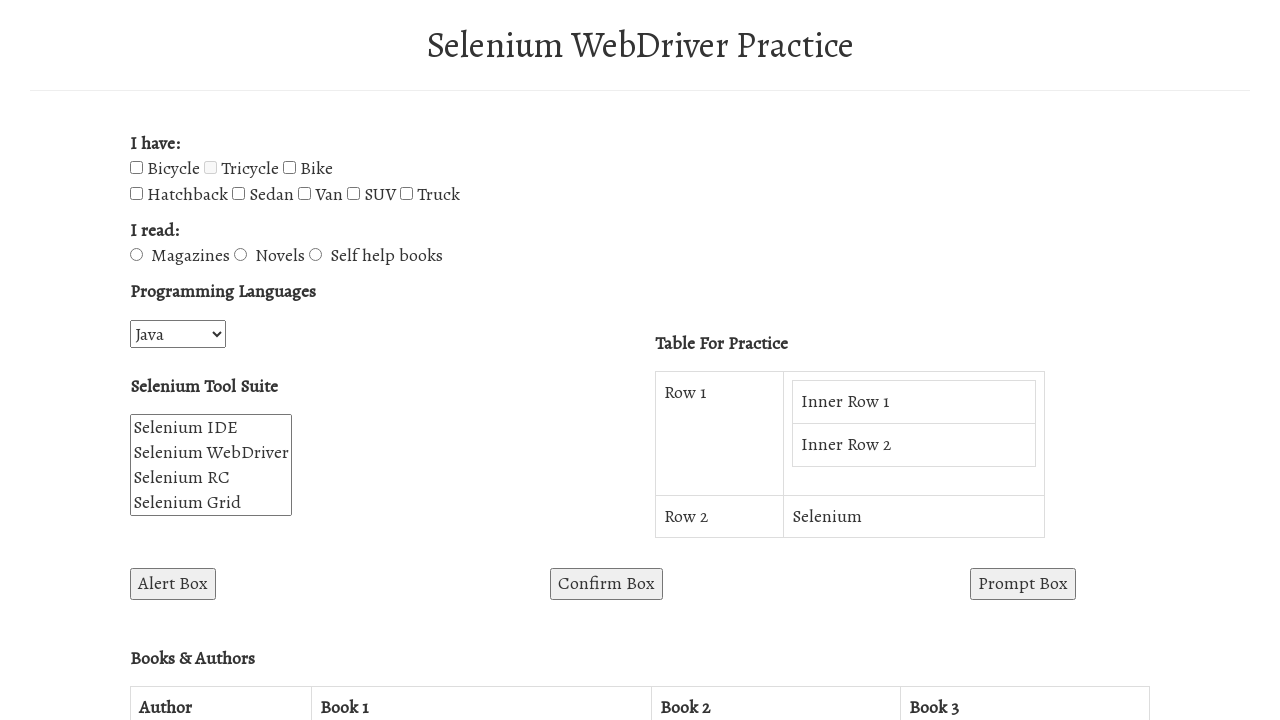